Tests GitHub search functionality by searching for a specific repository, navigating to it, opening the Issues tab, and verifying that a specific issue exists.

Starting URL: https://github.com/

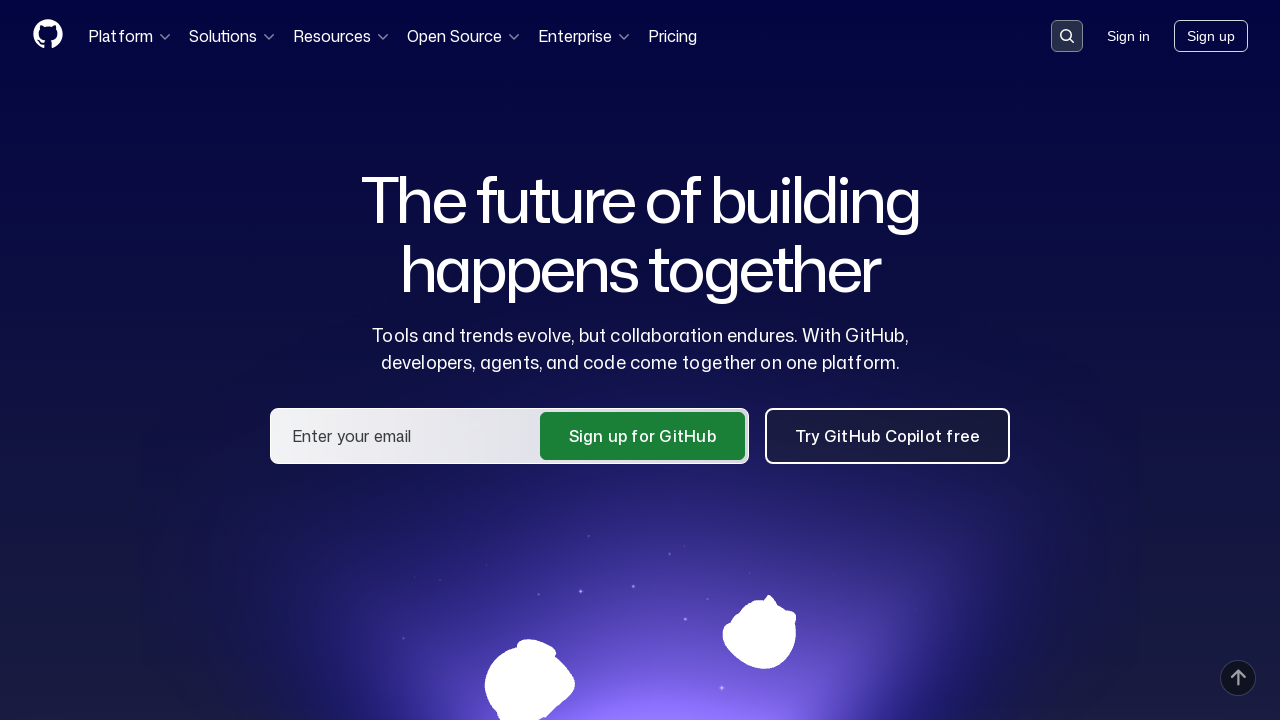

Clicked search button in header at (1067, 36) on .header-search-button
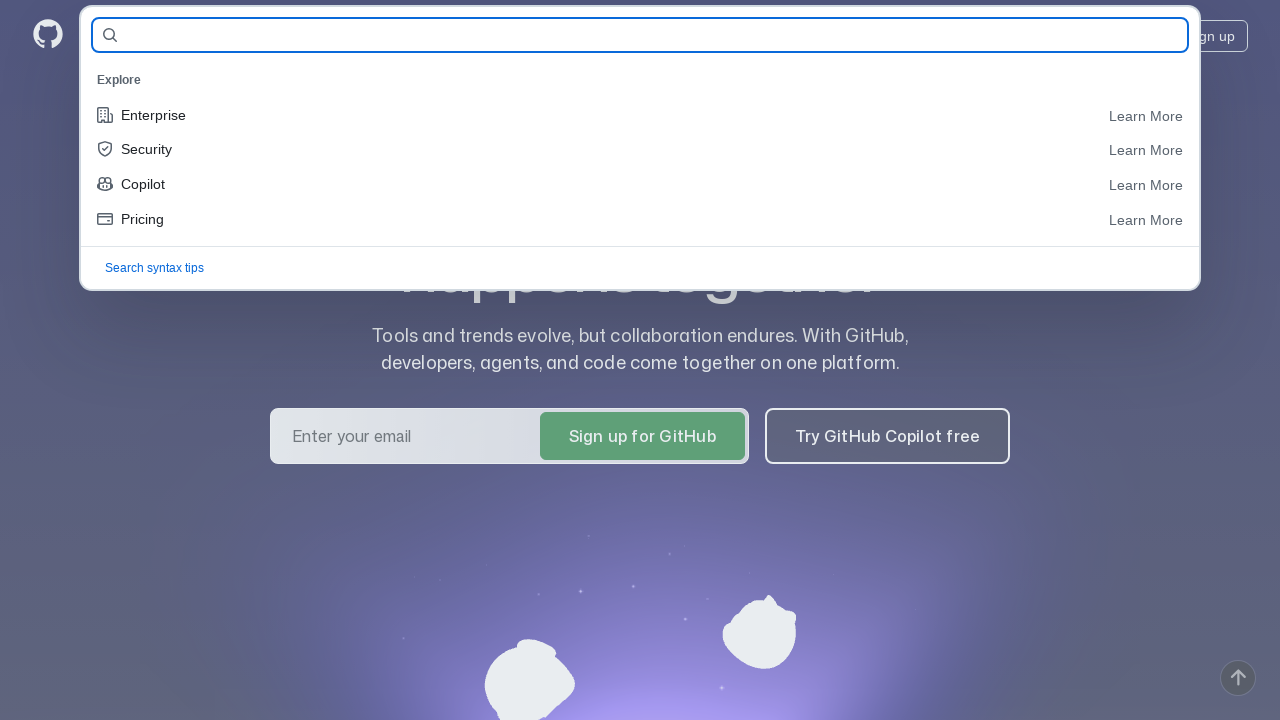

Clicked on search input field at (656, 36) on #query-builder-test
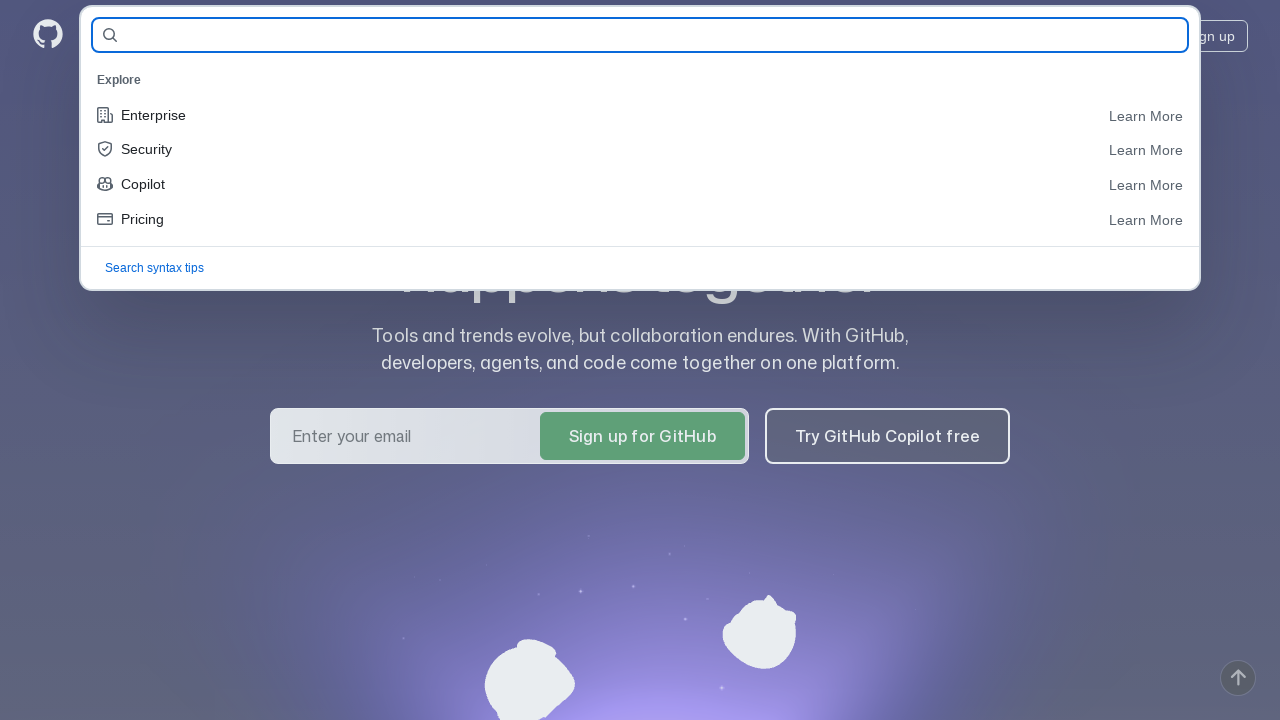

Typed repository name 'annashelyakina/demoqa-tests-38' in search field on #query-builder-test
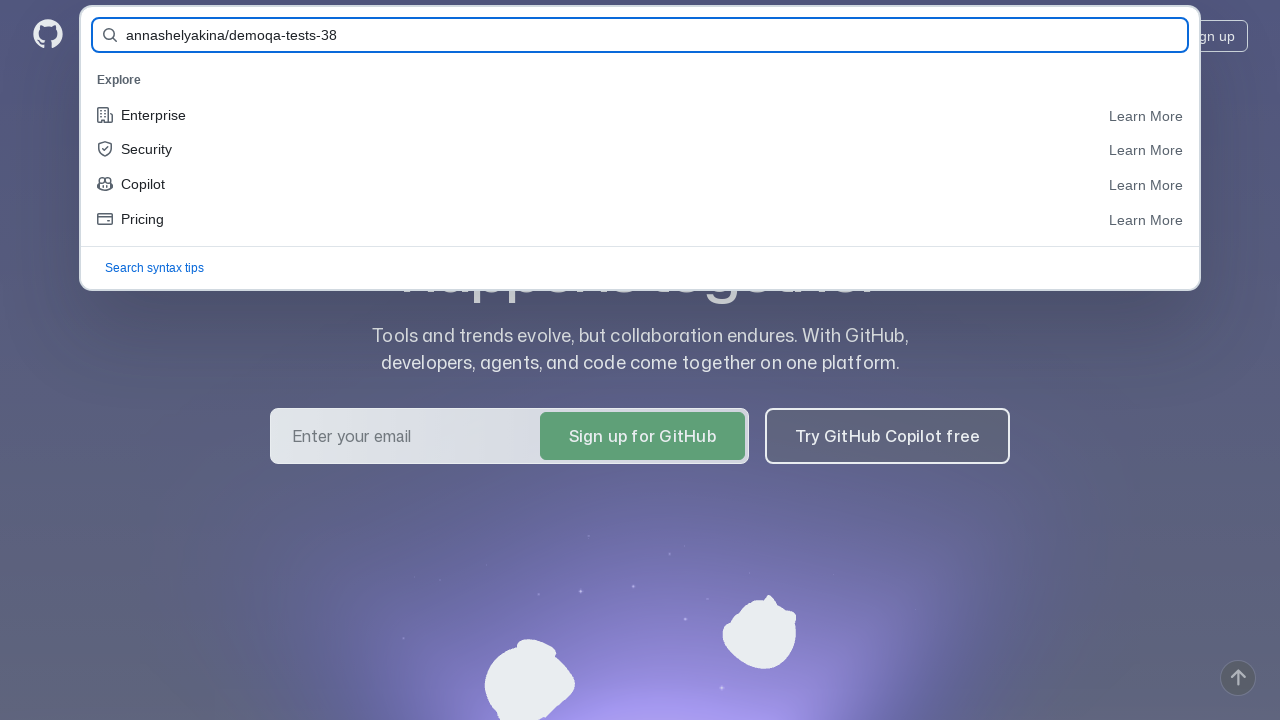

Submitted search query by pressing Enter on #query-builder-test
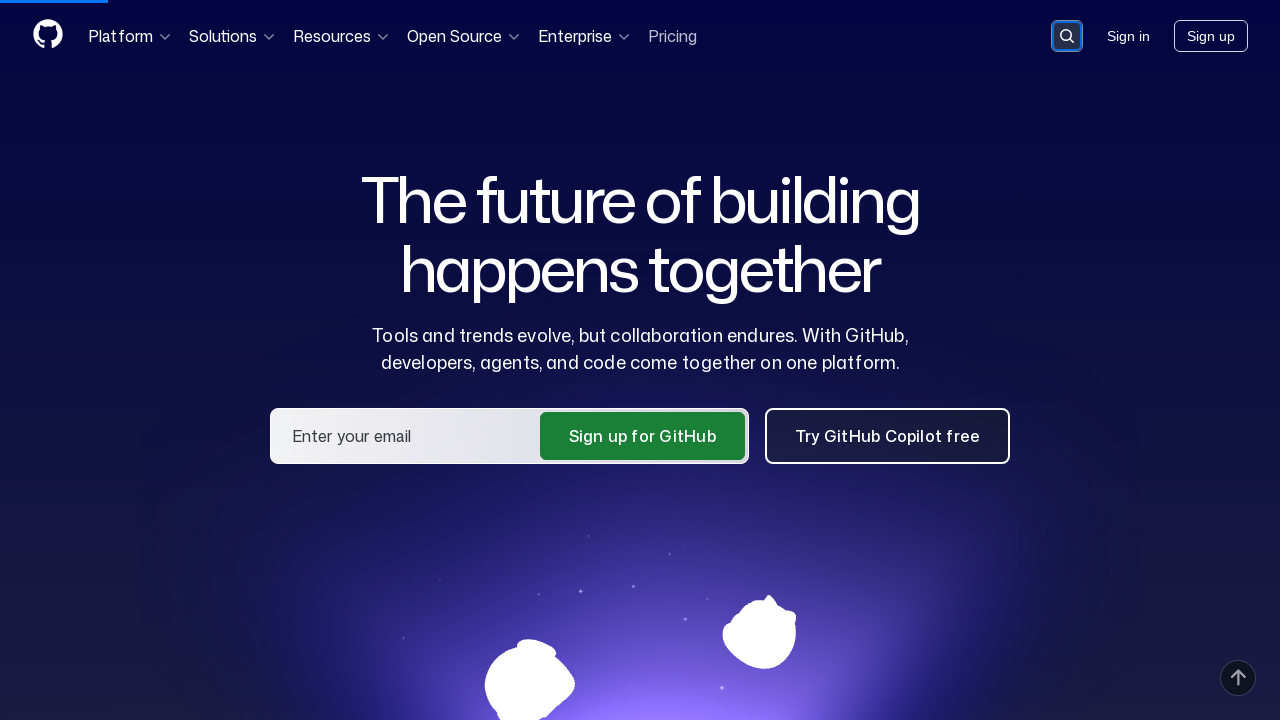

Clicked on repository link in search results at (494, 161) on a:has-text('annashelyakina/demoqa-tests-38')
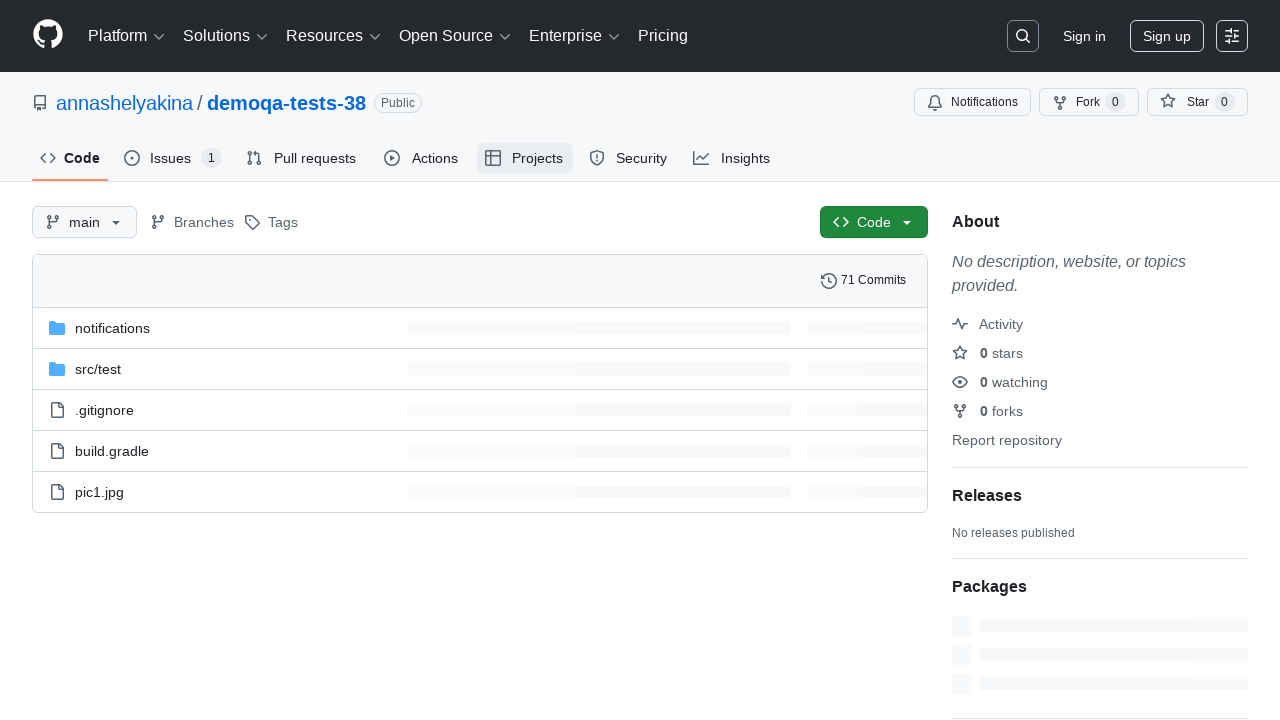

Clicked on Issues tab at (173, 158) on #issues-tab
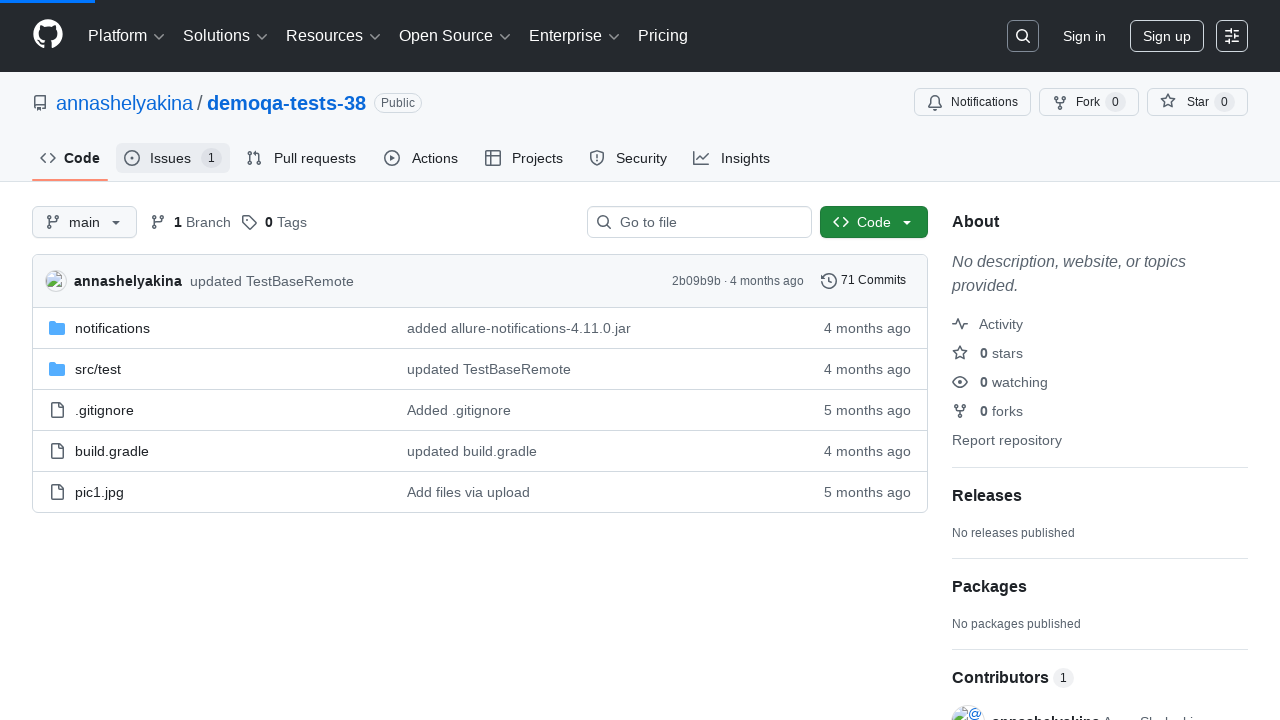

Verified that test issue 'This is my test issue' exists in the Issues tab
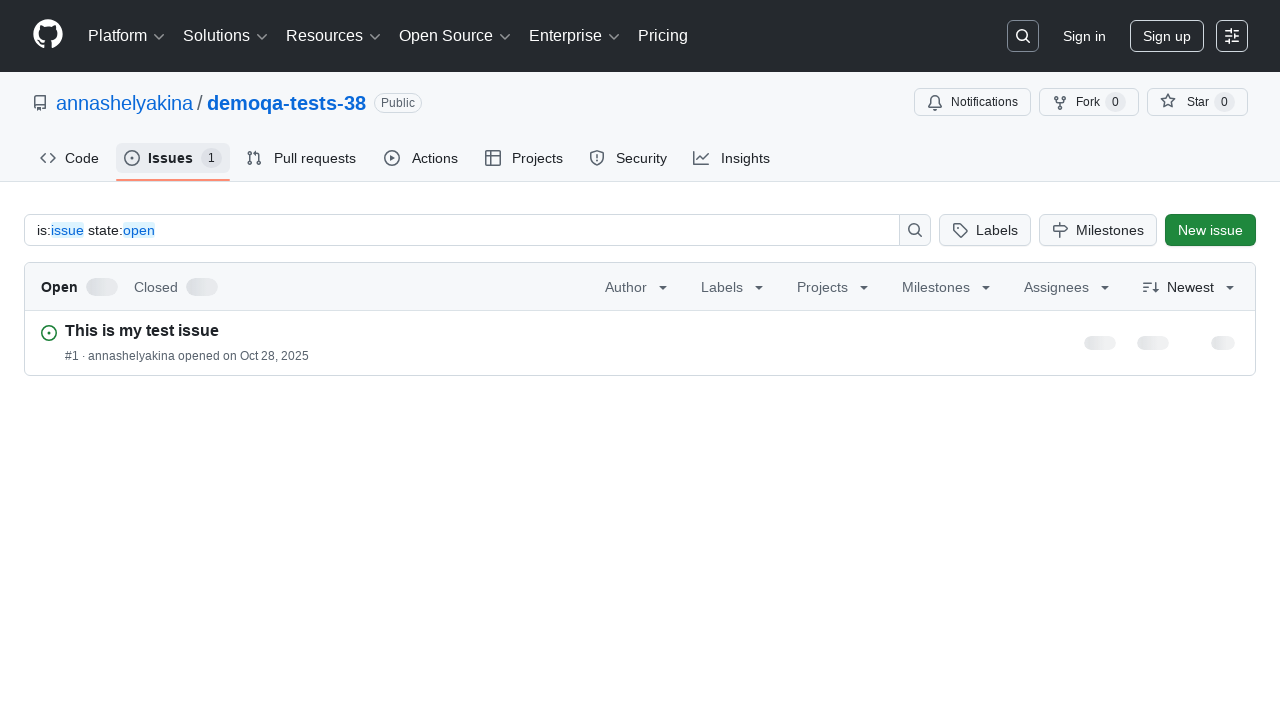

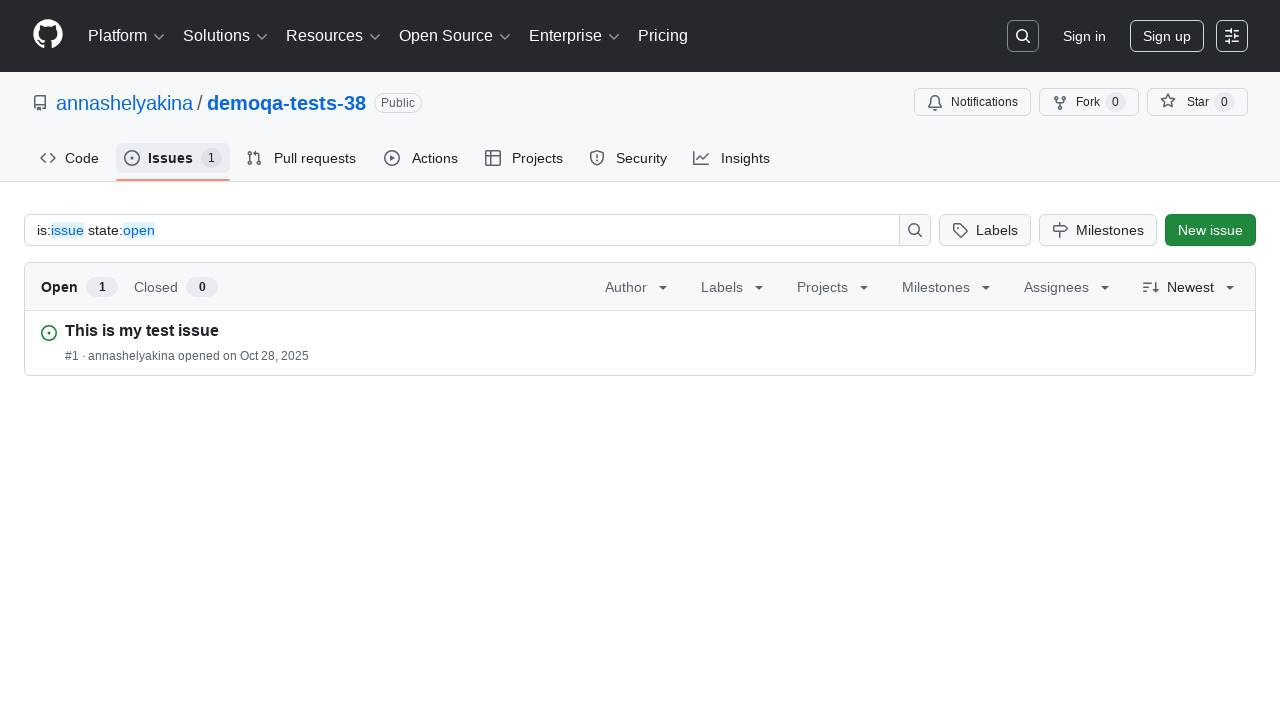